Tests navigation flow from "Lägg till bok" (Add book) to "Mina böcker" (My books) and back to Katalog, verifying each view displays correctly

Starting URL: https://tap-ht24-testverktyg.github.io/exam-template/

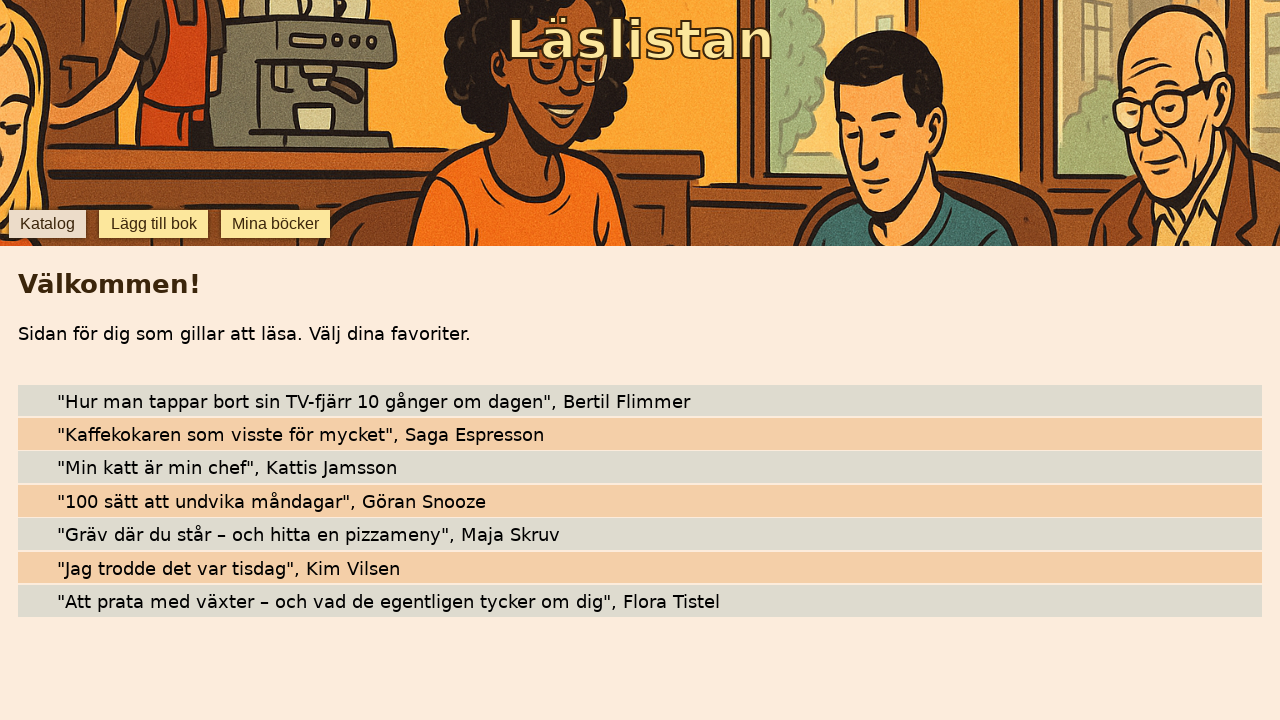

Clicked 'Lägg till bok' (Add book) button at (154, 224) on button:has-text('Lägg till bok')
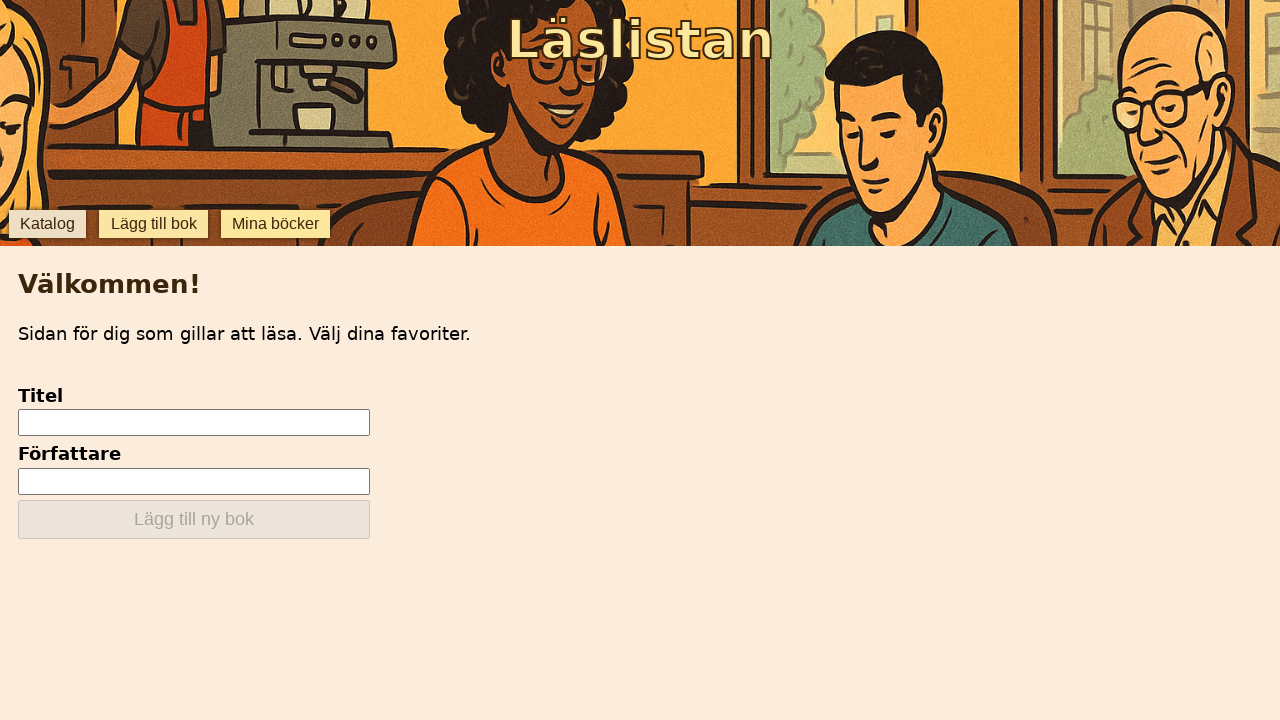

Add book view loaded with input field visible
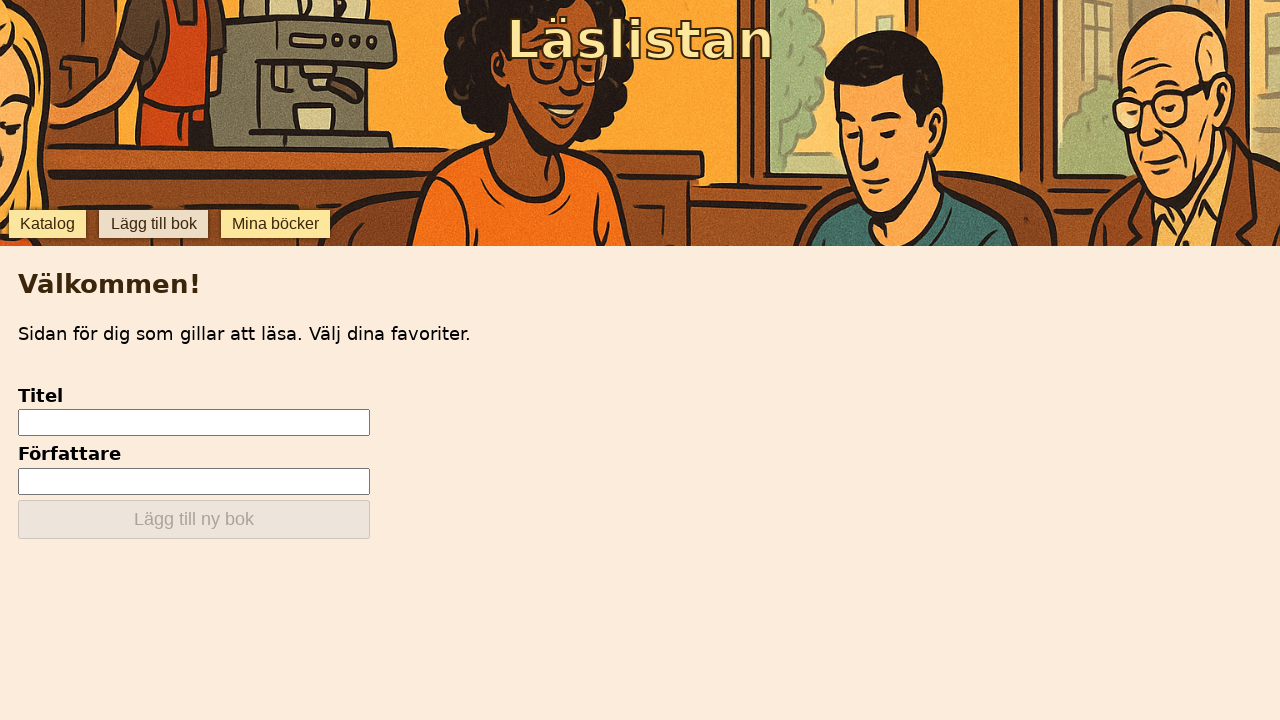

Clicked 'Mina böcker' (My books) button at (276, 224) on button:has-text('Mina böcker')
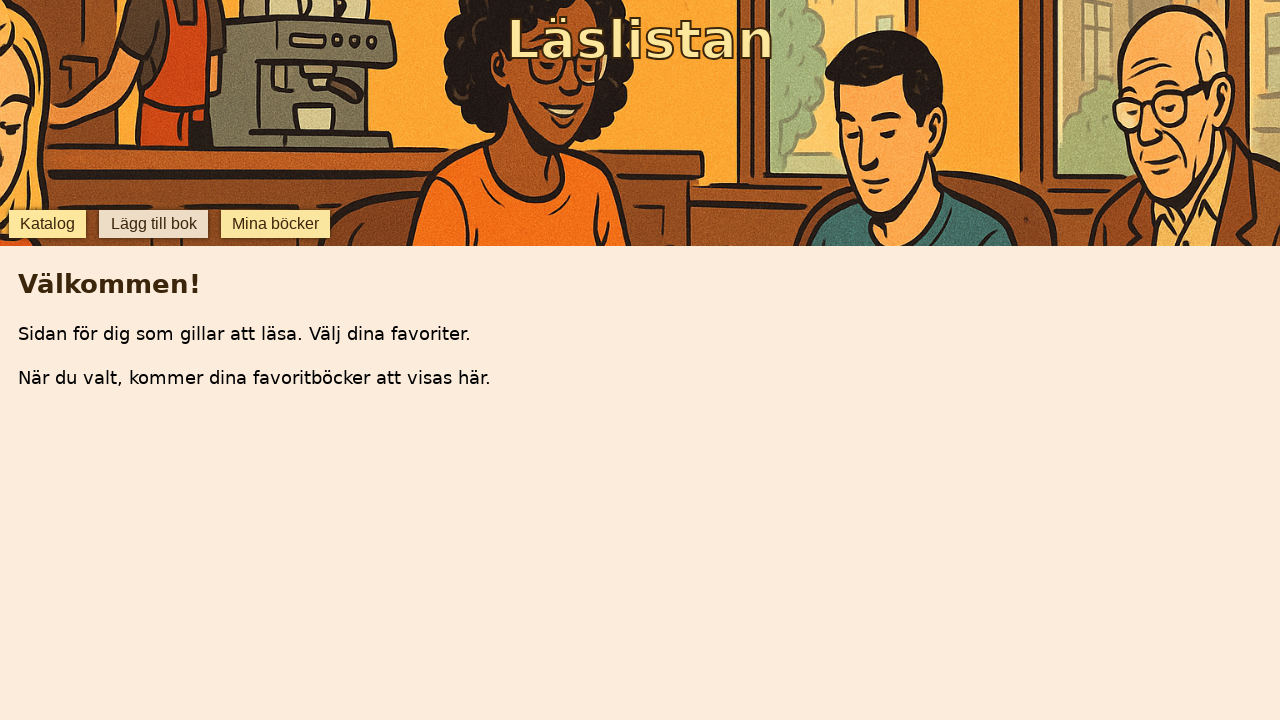

My books view loaded displaying 'Dina favoriter' section
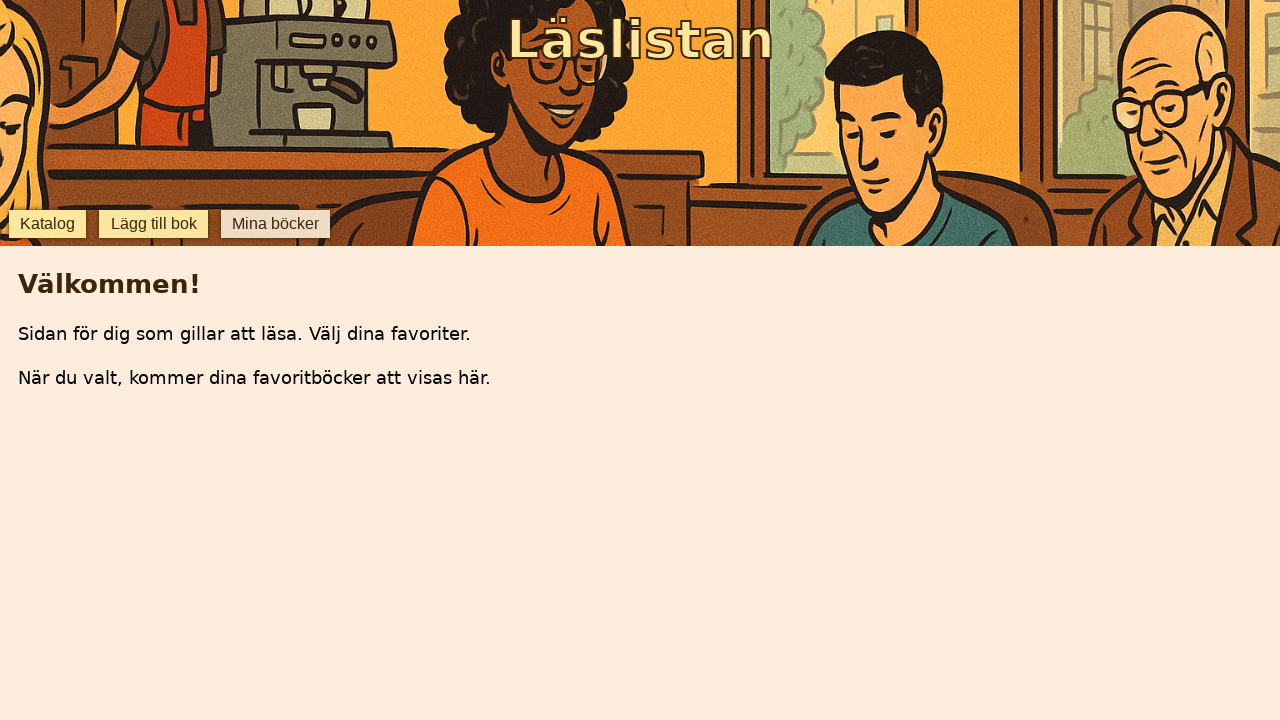

Clicked 'Katalog' button to return to catalog at (47, 224) on button:has-text('Katalog')
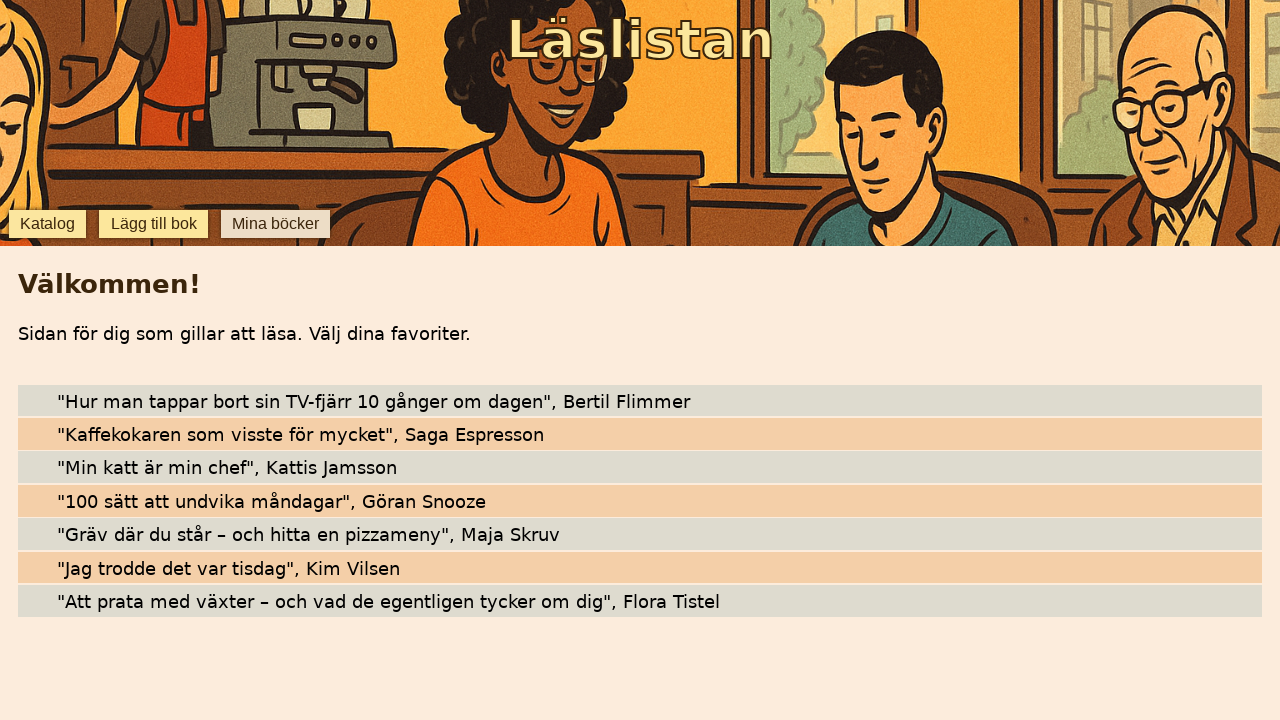

Katalog view loaded displaying 'Flora Tistel' book
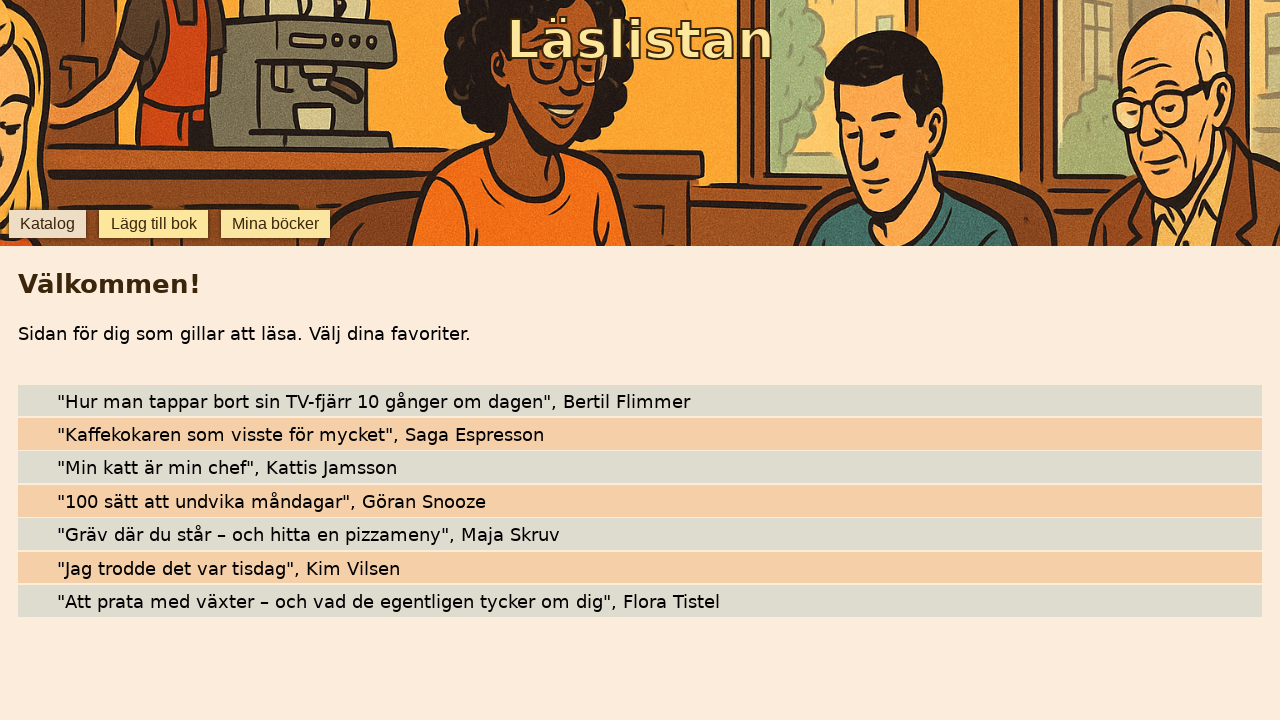

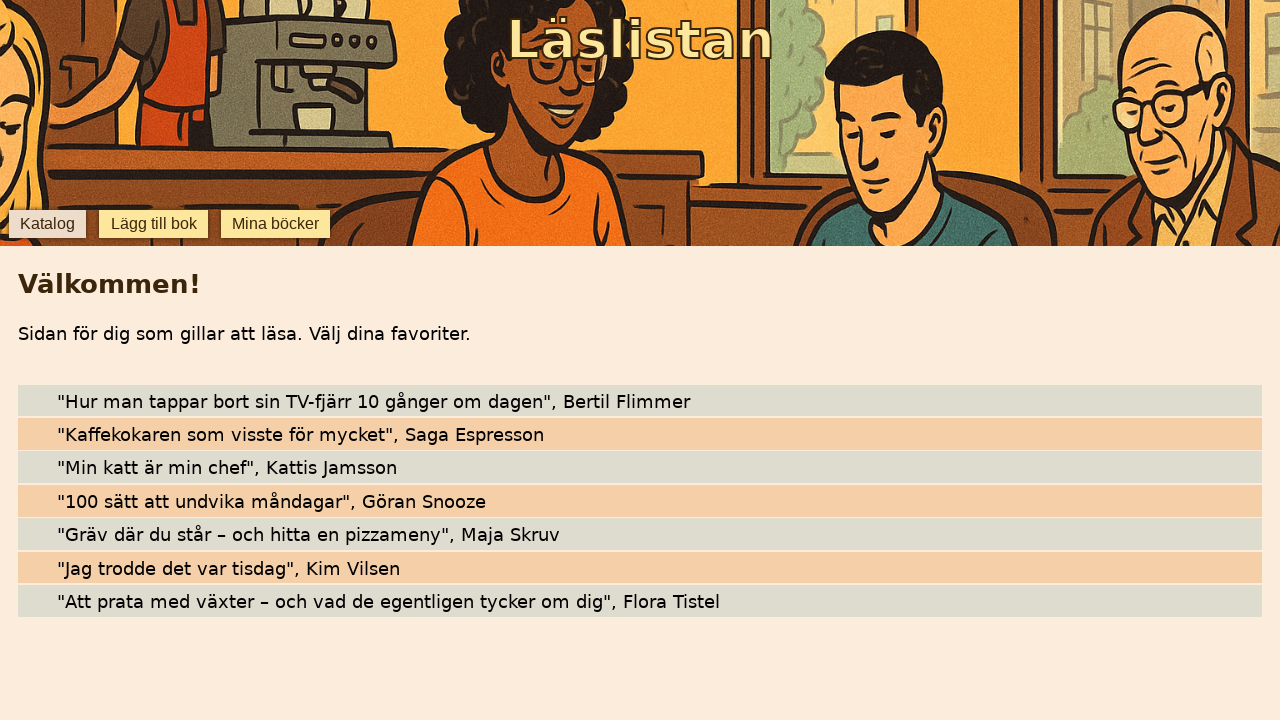